Tests login form validation by submitting with empty username field and verifying the username required error message appears

Starting URL: https://www.saucedemo.com/

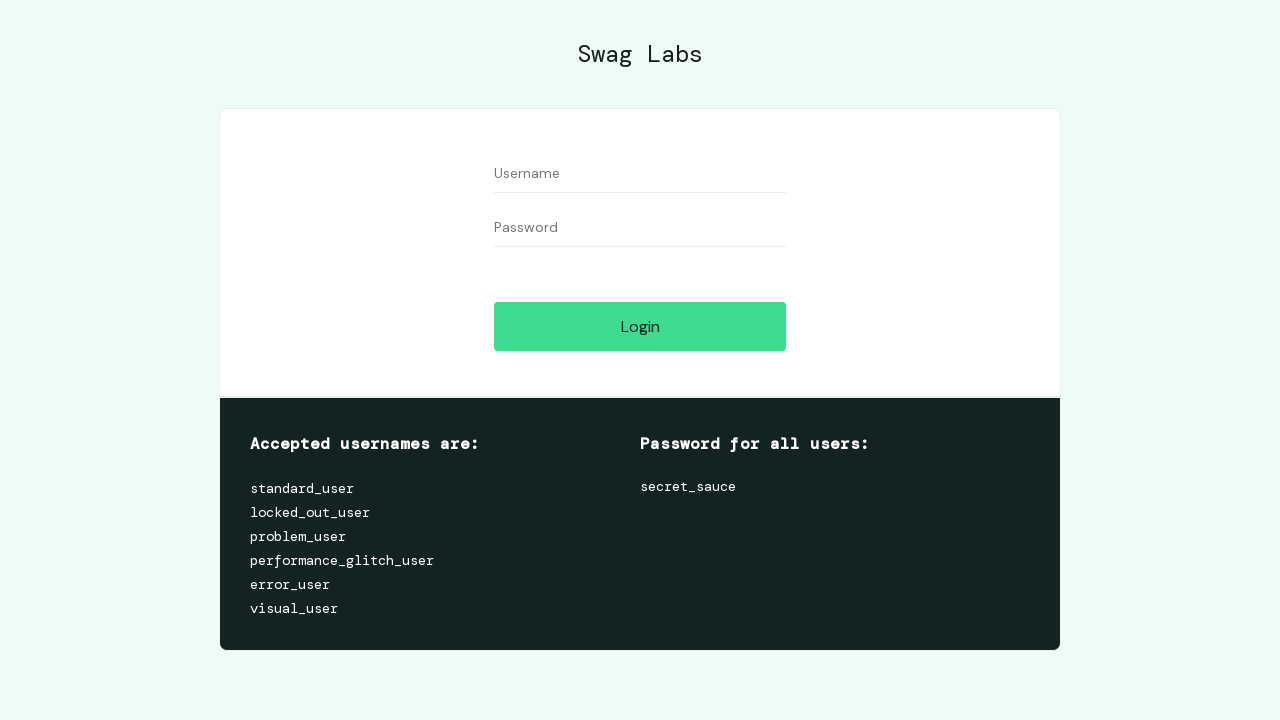

Filled password field with 'secret_sauce', leaving username empty on #password
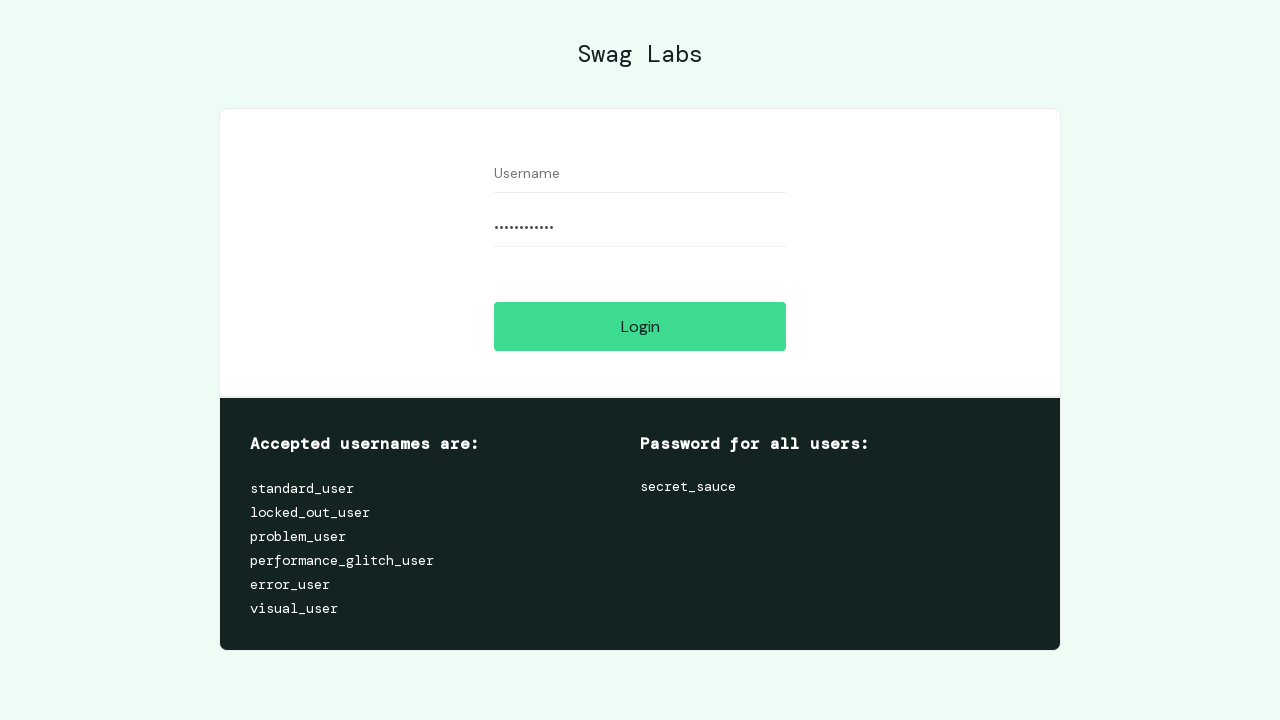

Clicked login button to submit form with empty username at (640, 326) on #login-button
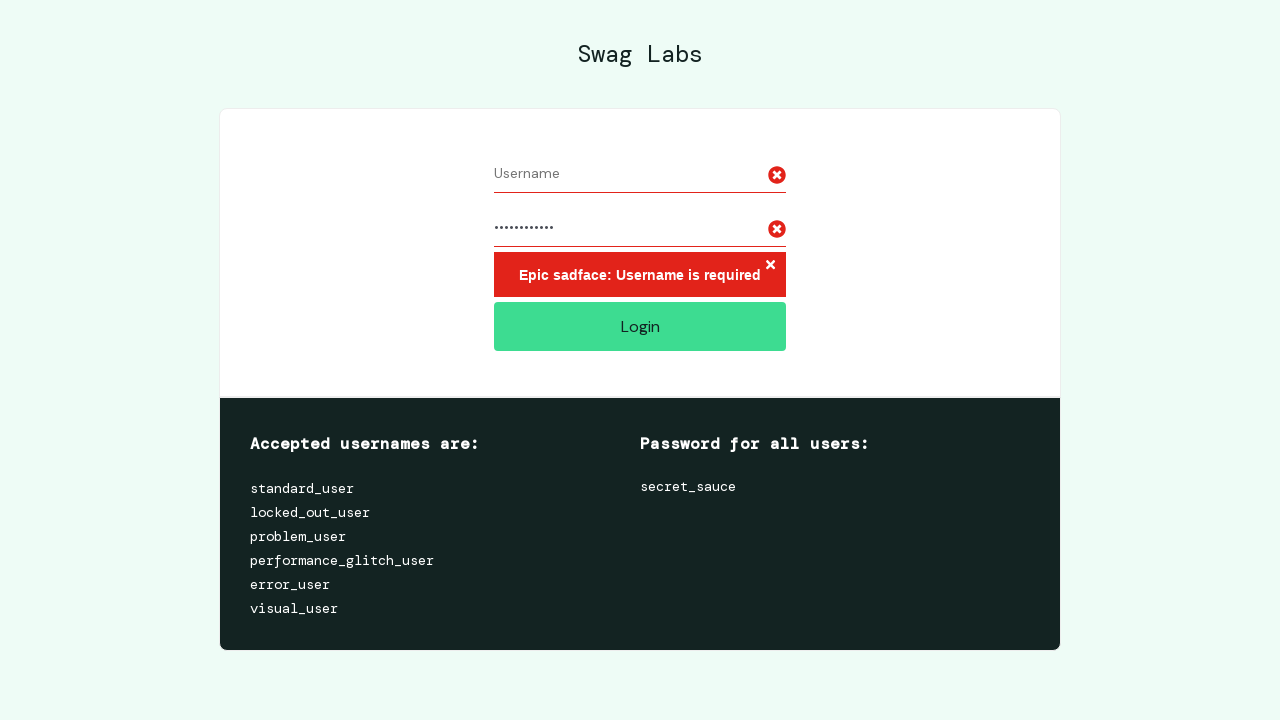

Username required error message appeared
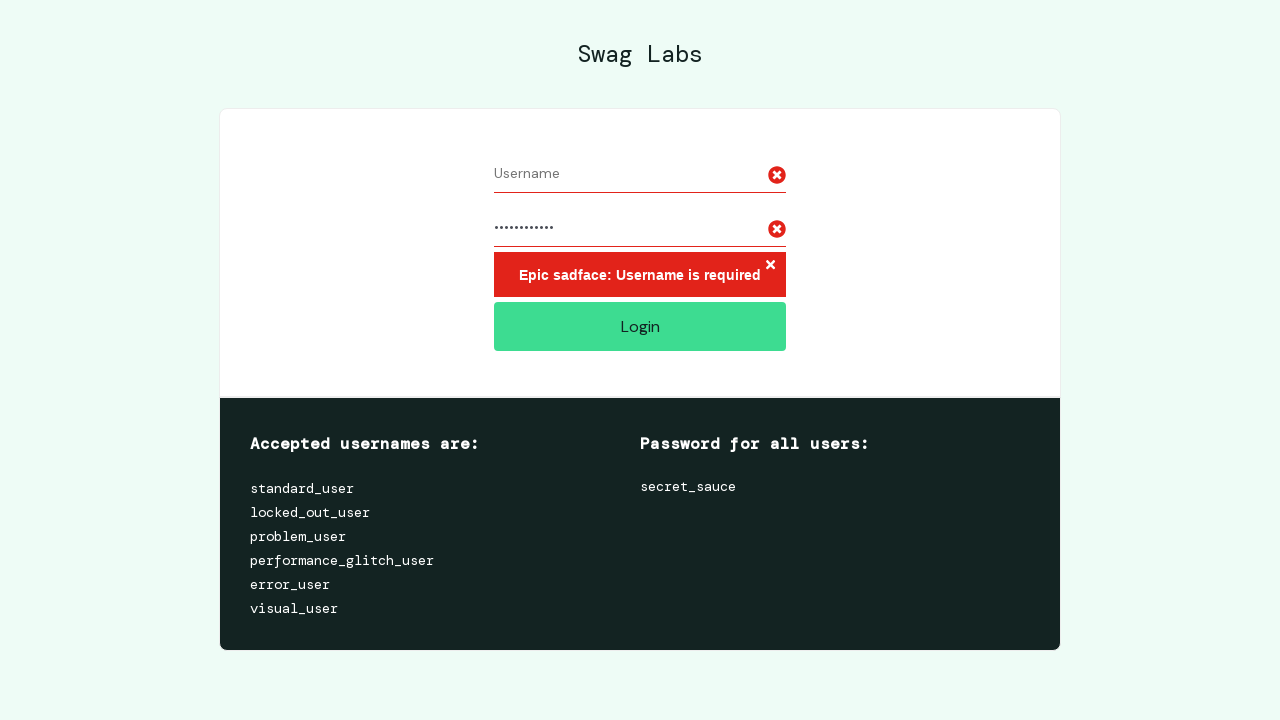

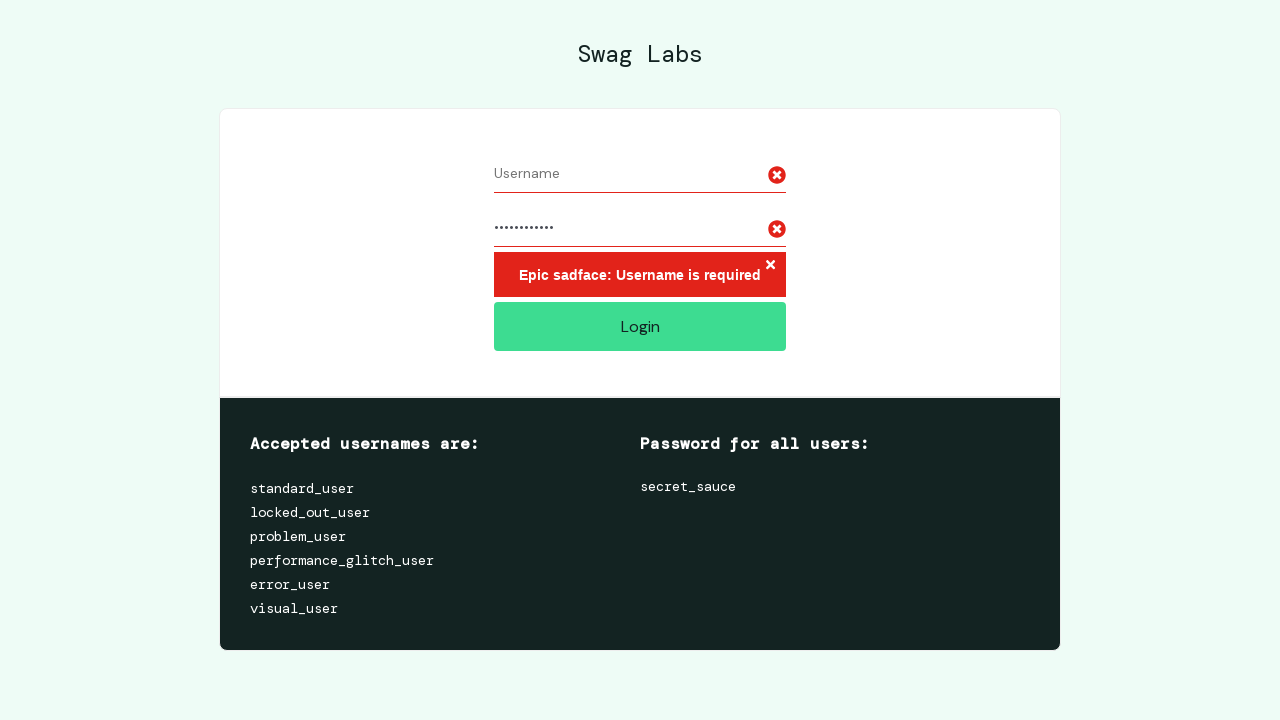